Tests the forgot password functionality by entering an email and clicking retrieve password button, then verifying the response

Starting URL: https://the-internet.herokuapp.com/forgot_password

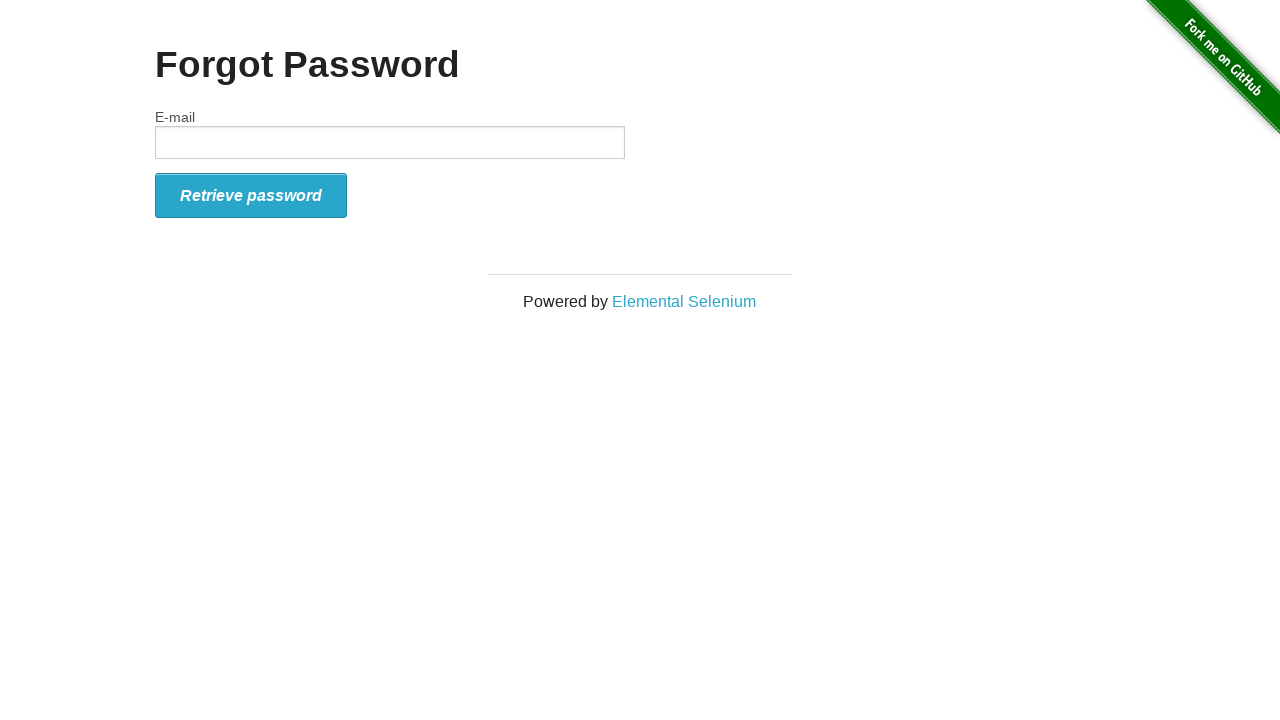

Filled email field with 'test2024@example.com' on input[name='email']
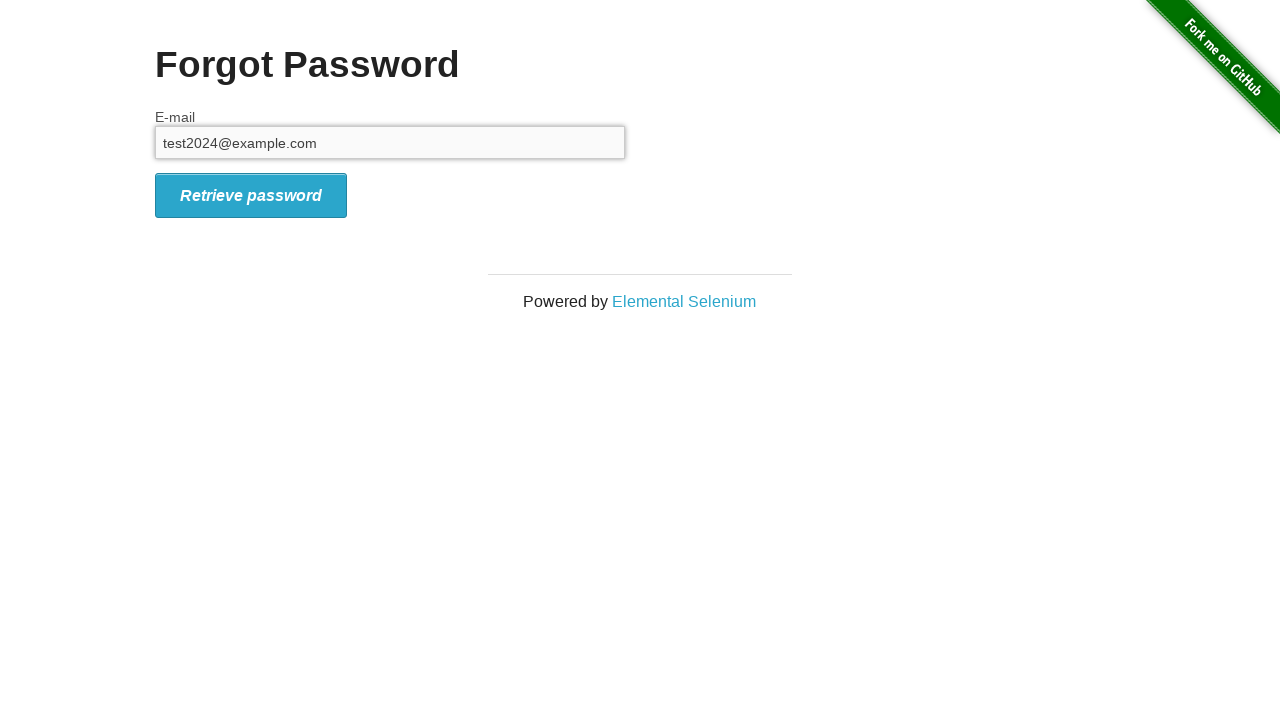

Clicked Retrieve password button at (251, 195) on #form_submit
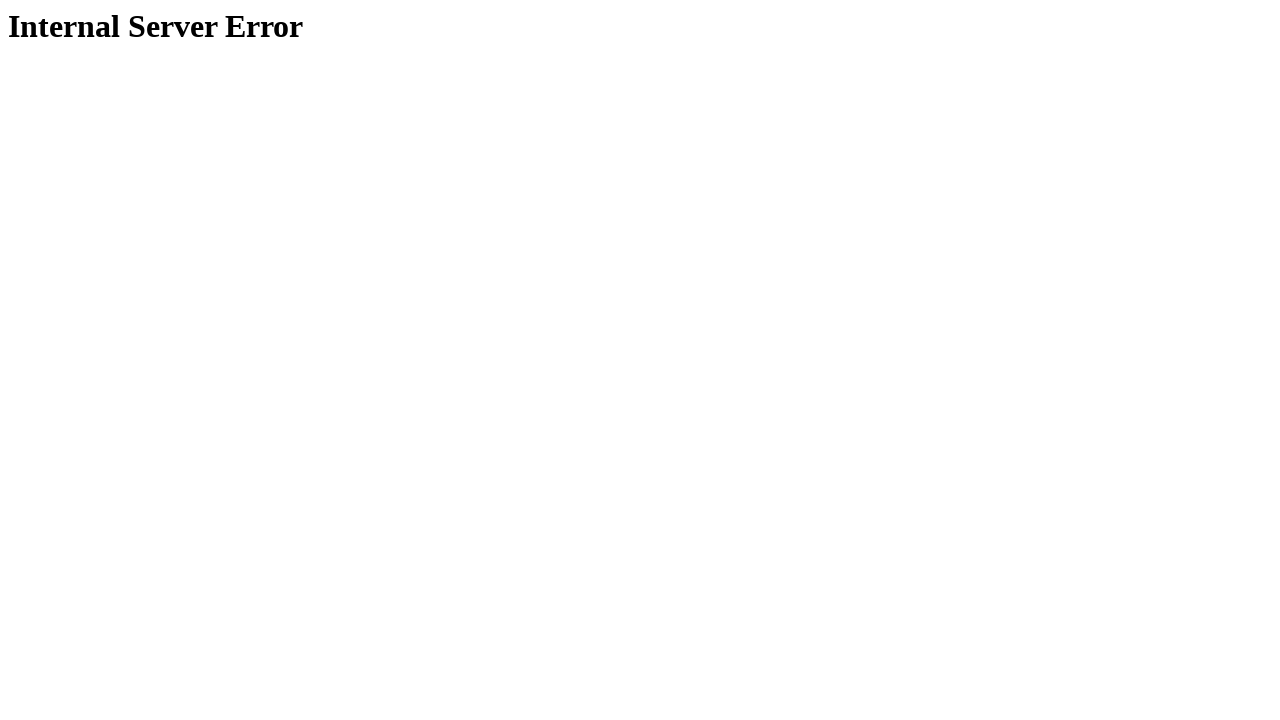

Response page loaded with h1 element
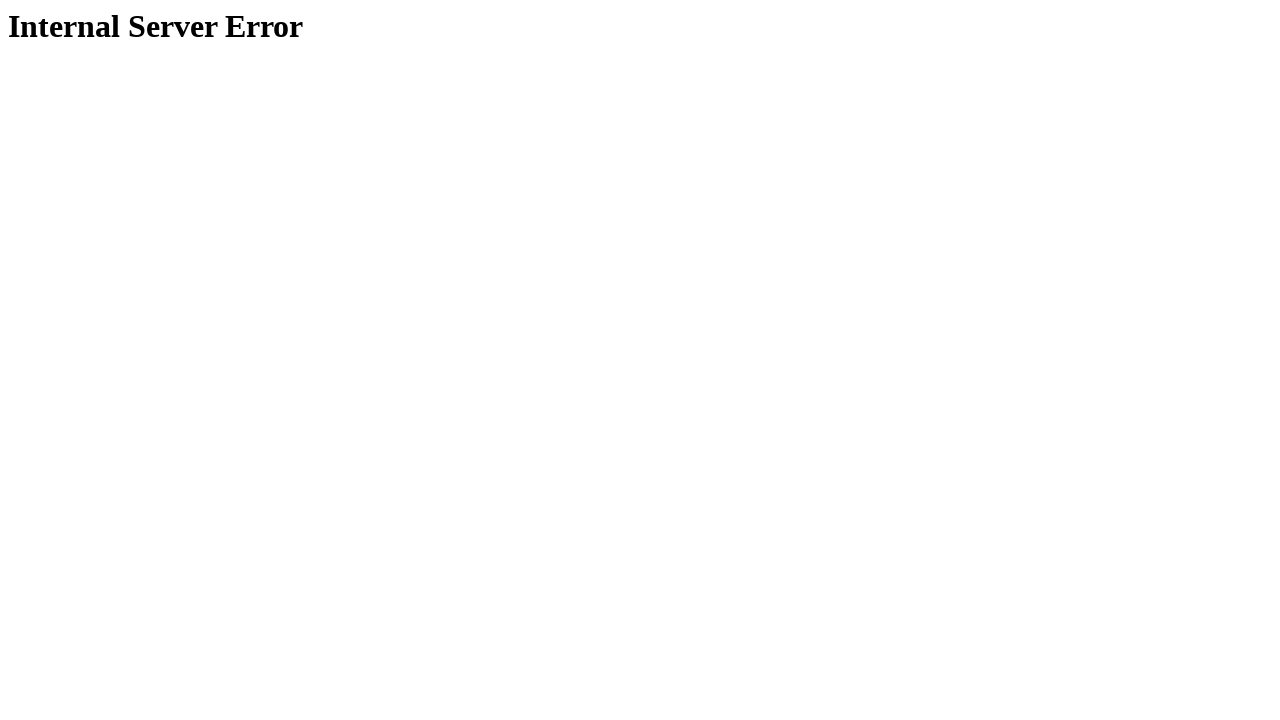

Verified h1 text content equals 'Internal Server Error'
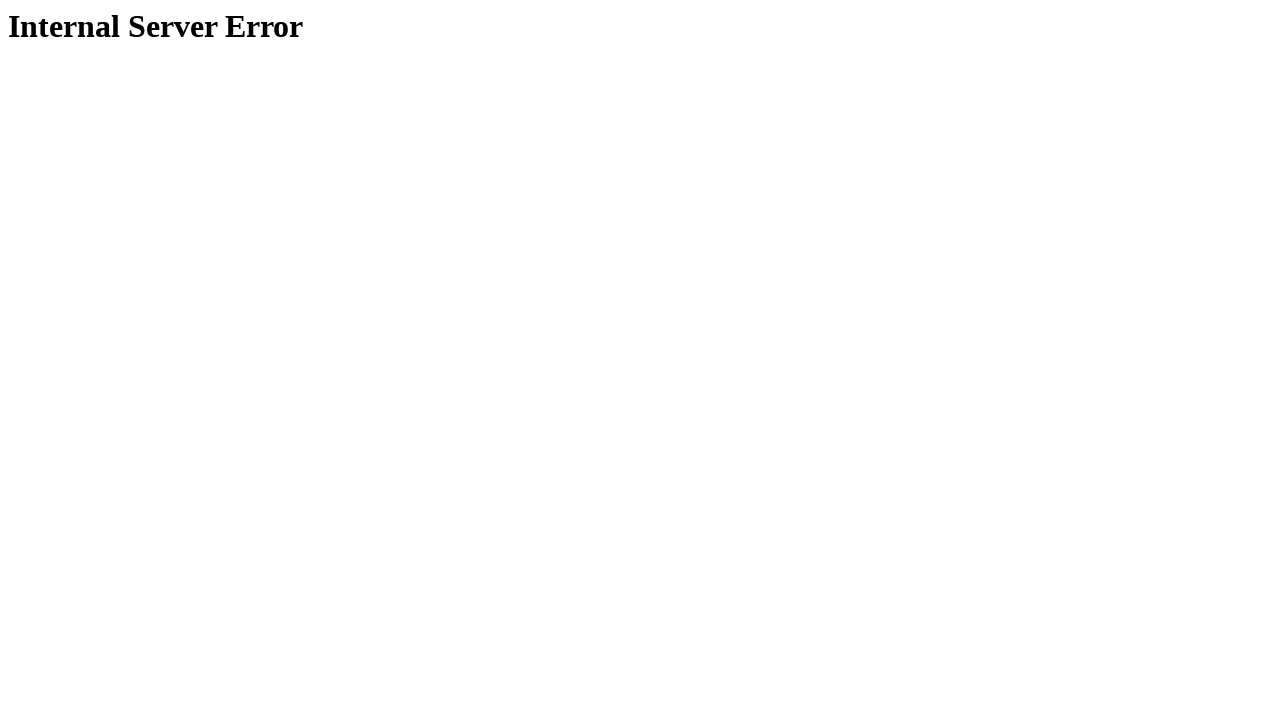

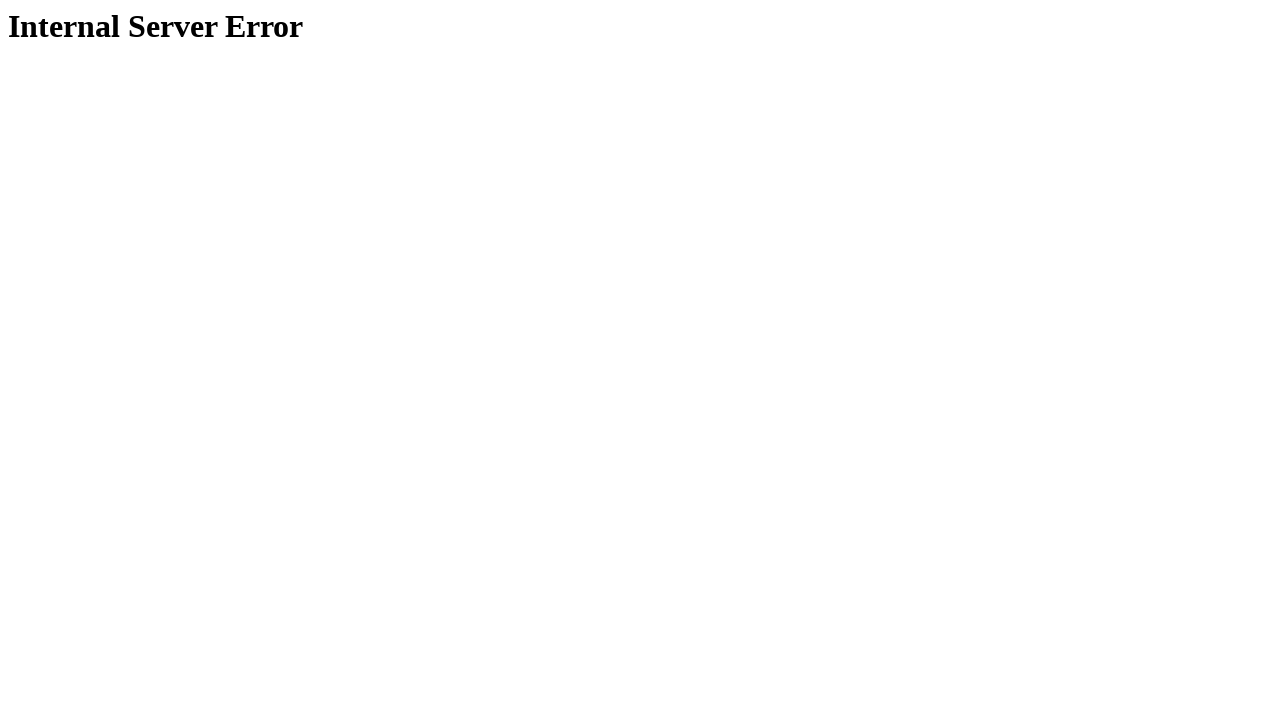